Tests double-click functionality on W3Schools tryit editor by clearing a field, entering text, and double-clicking a button to copy the text

Starting URL: https://www.w3schools.com/tags/tryit.asp?filename=tryhtml5_ev_ondblclick3

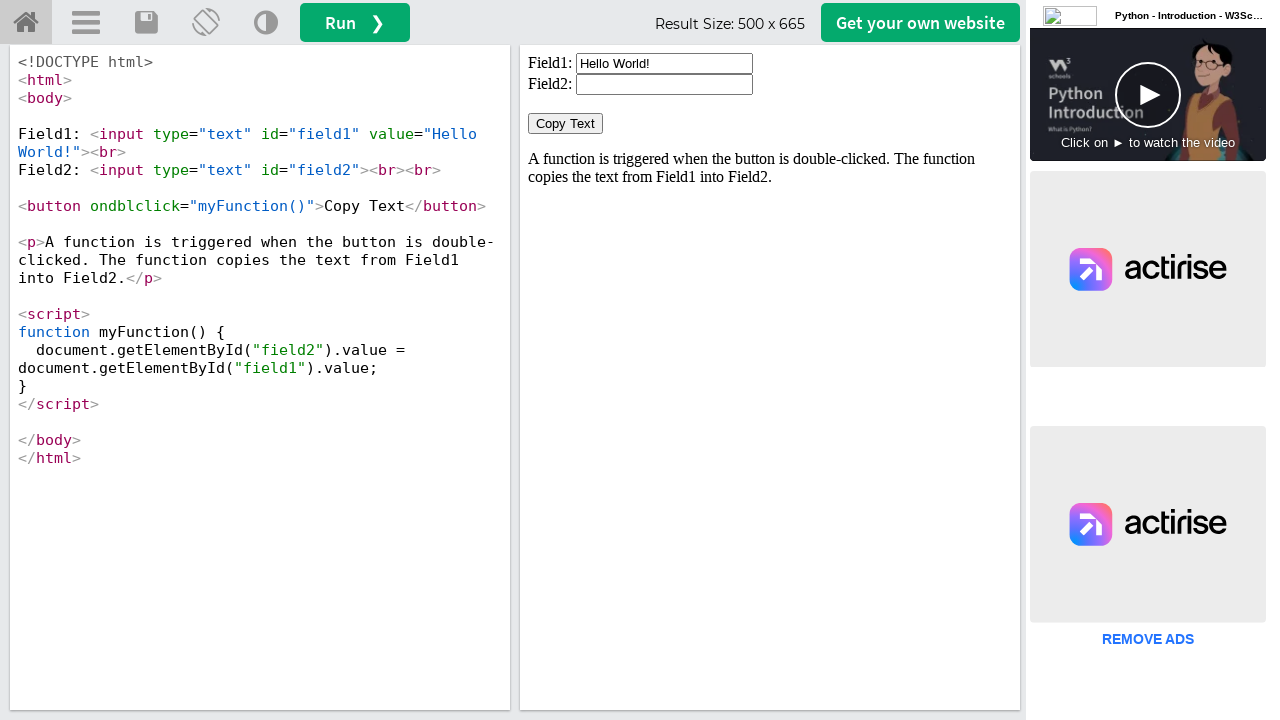

Located iframe#iframeResult containing the demo
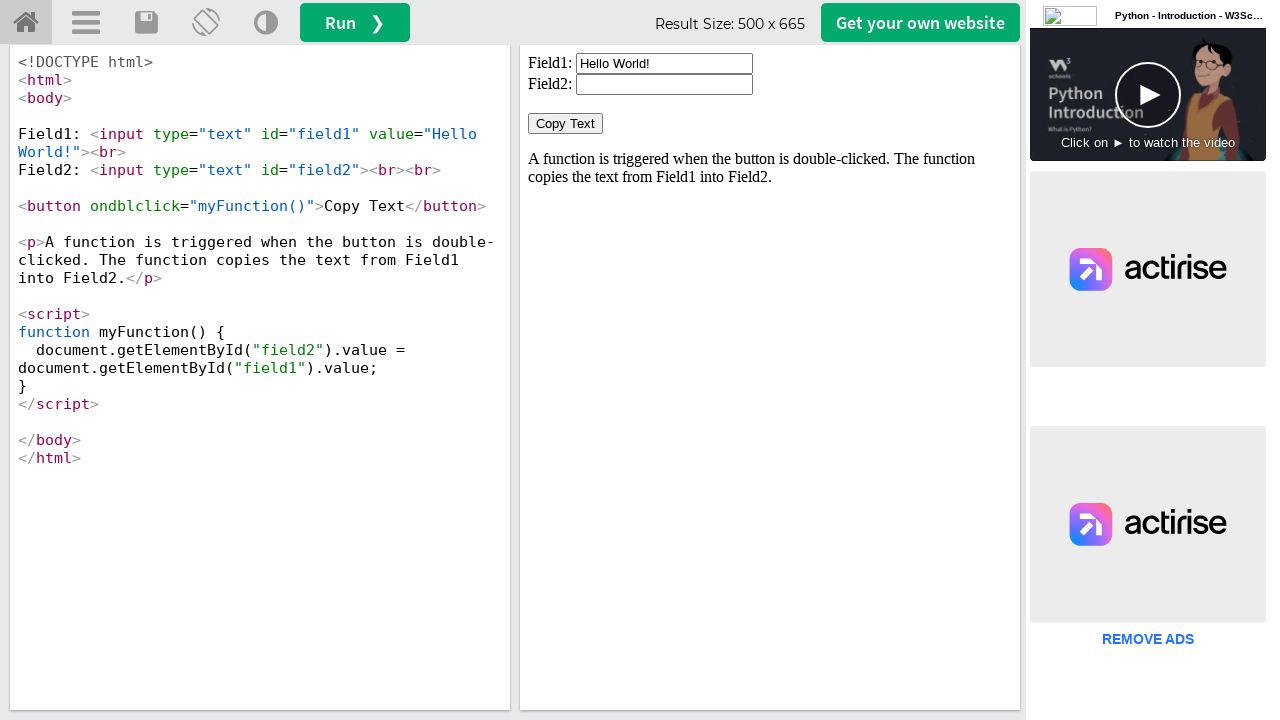

Cleared the first field on iframe#iframeResult >> internal:control=enter-frame >> #field1
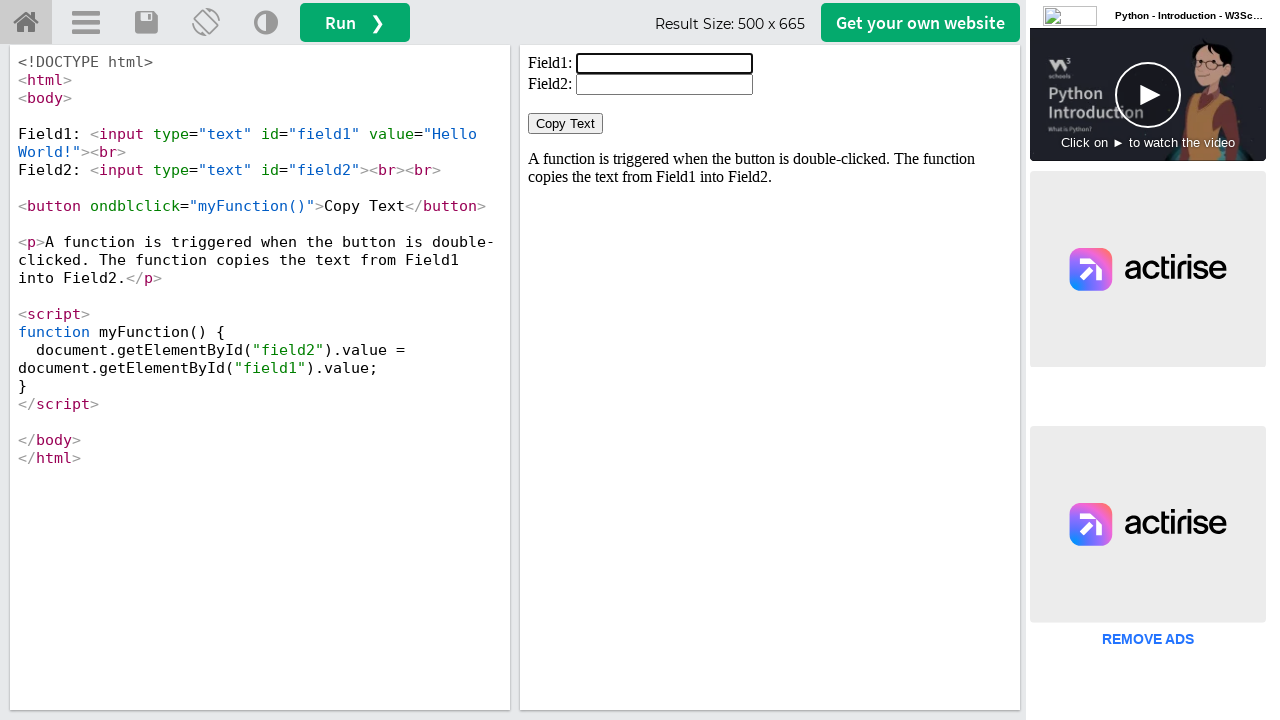

Filled first field with 'welcome' on iframe#iframeResult >> internal:control=enter-frame >> #field1
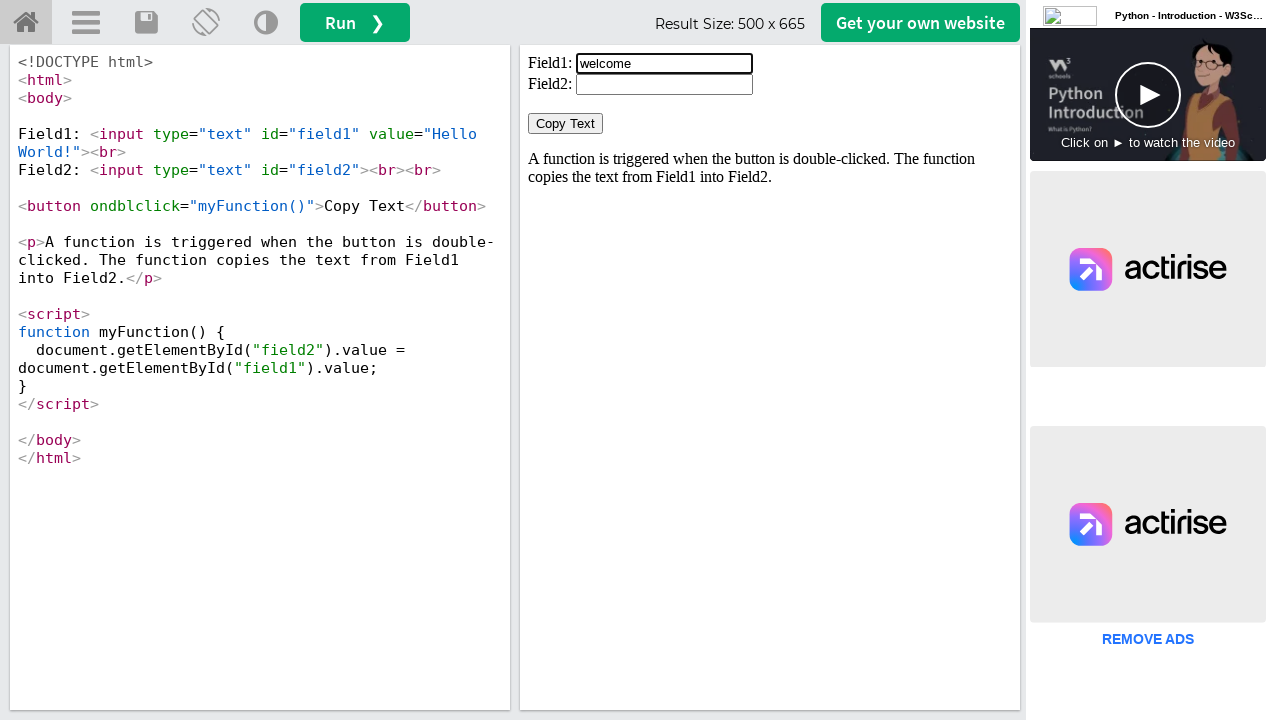

Double-clicked button to copy text from field1 to field2 at (566, 124) on iframe#iframeResult >> internal:control=enter-frame >> button
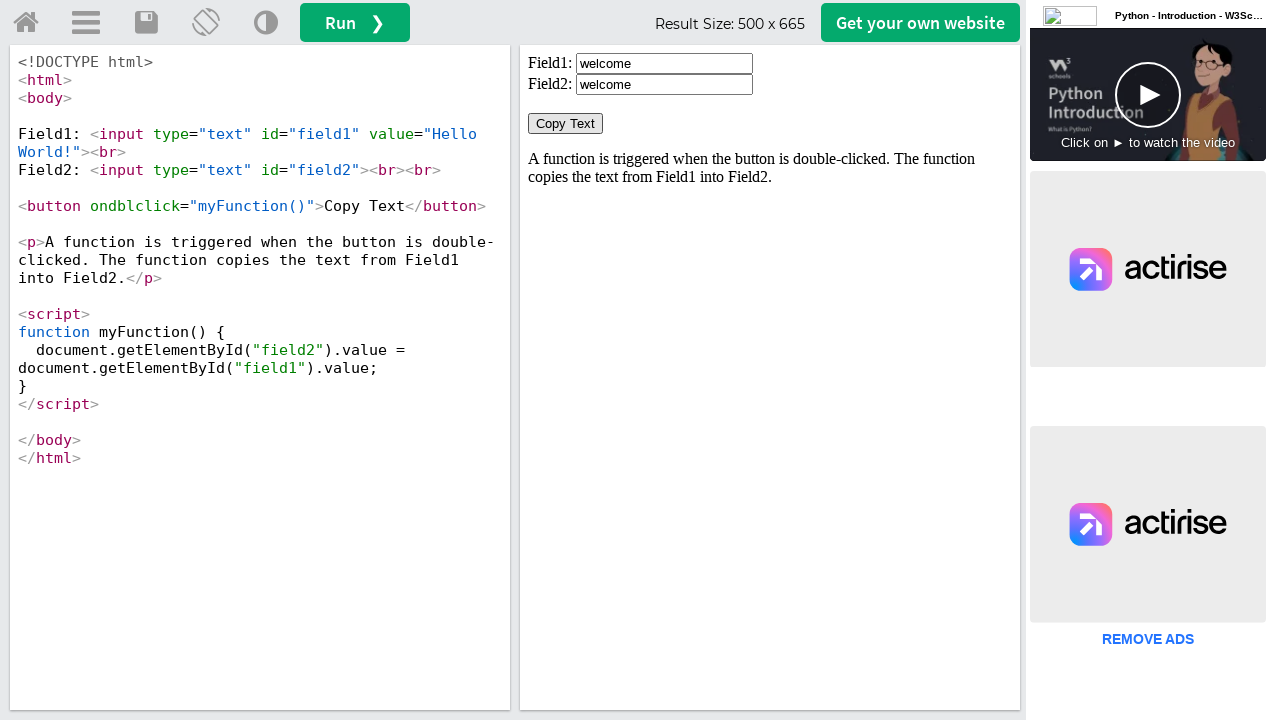

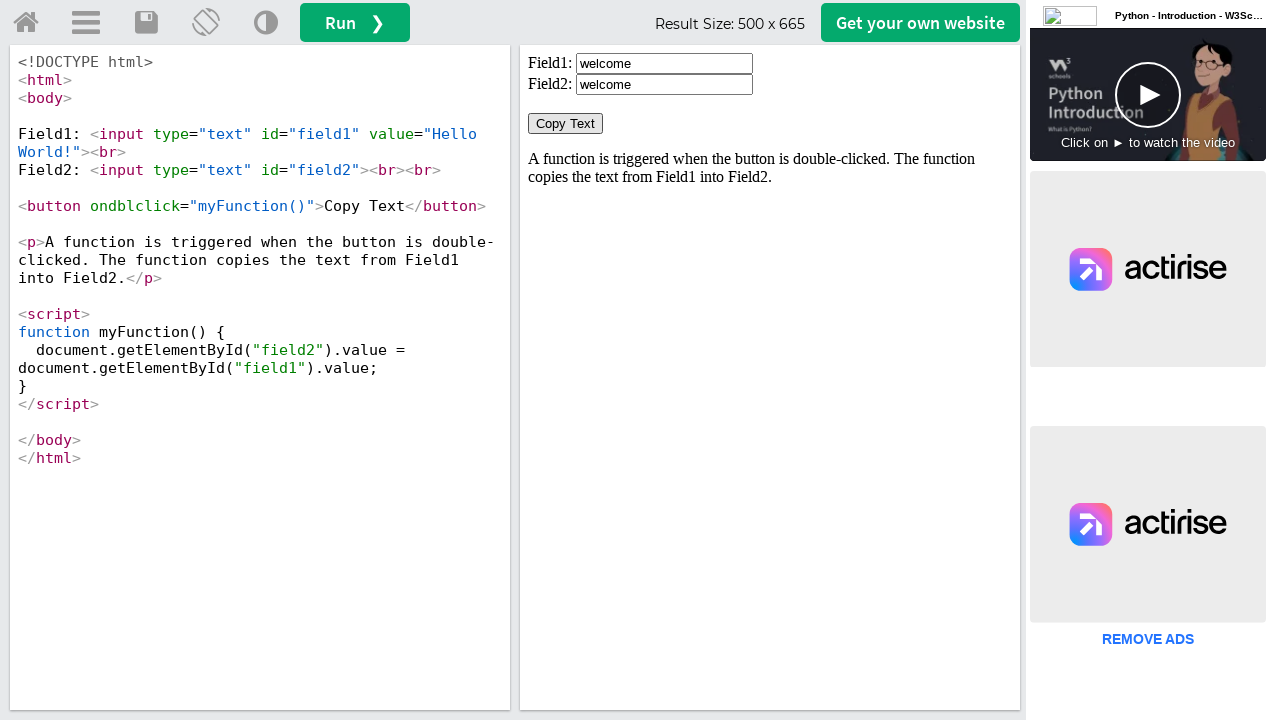